Tests filling in a username field on a locators practice page to verify element identification by ID

Starting URL: https://rahulshettyacademy.com/locatorspractice/

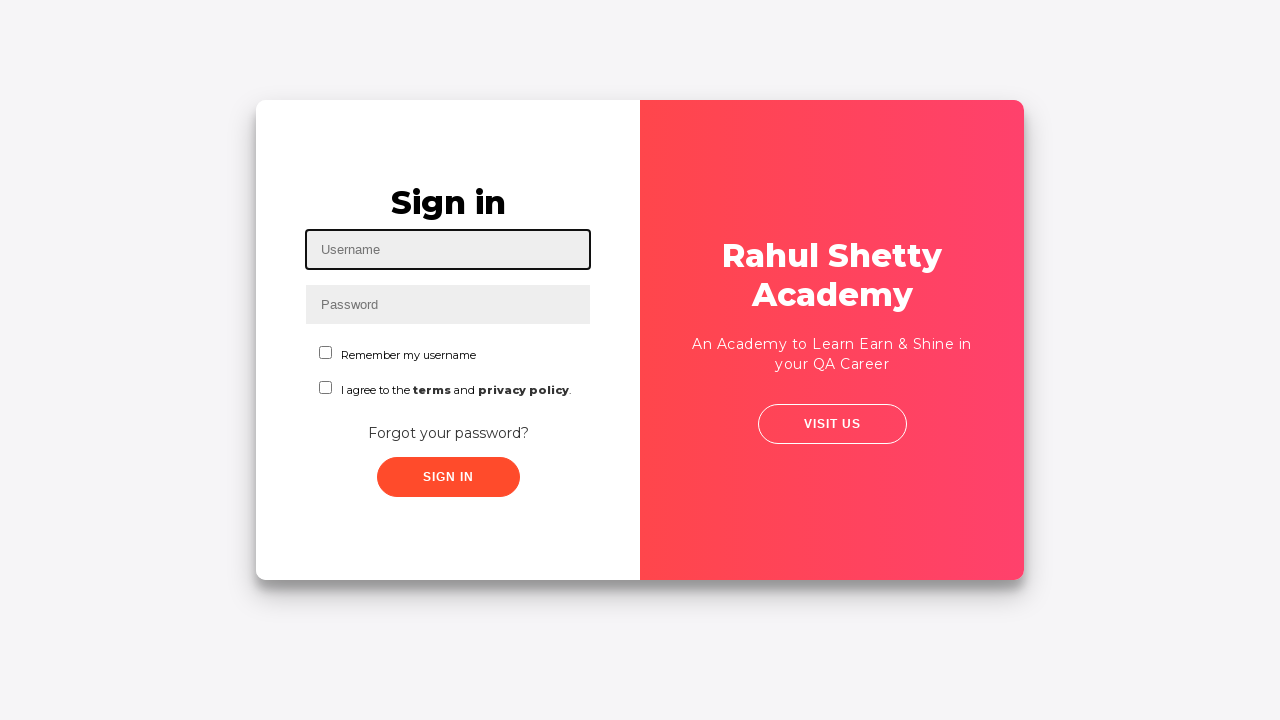

Filled username field with 'Sam' using ID locator on #inputUsername
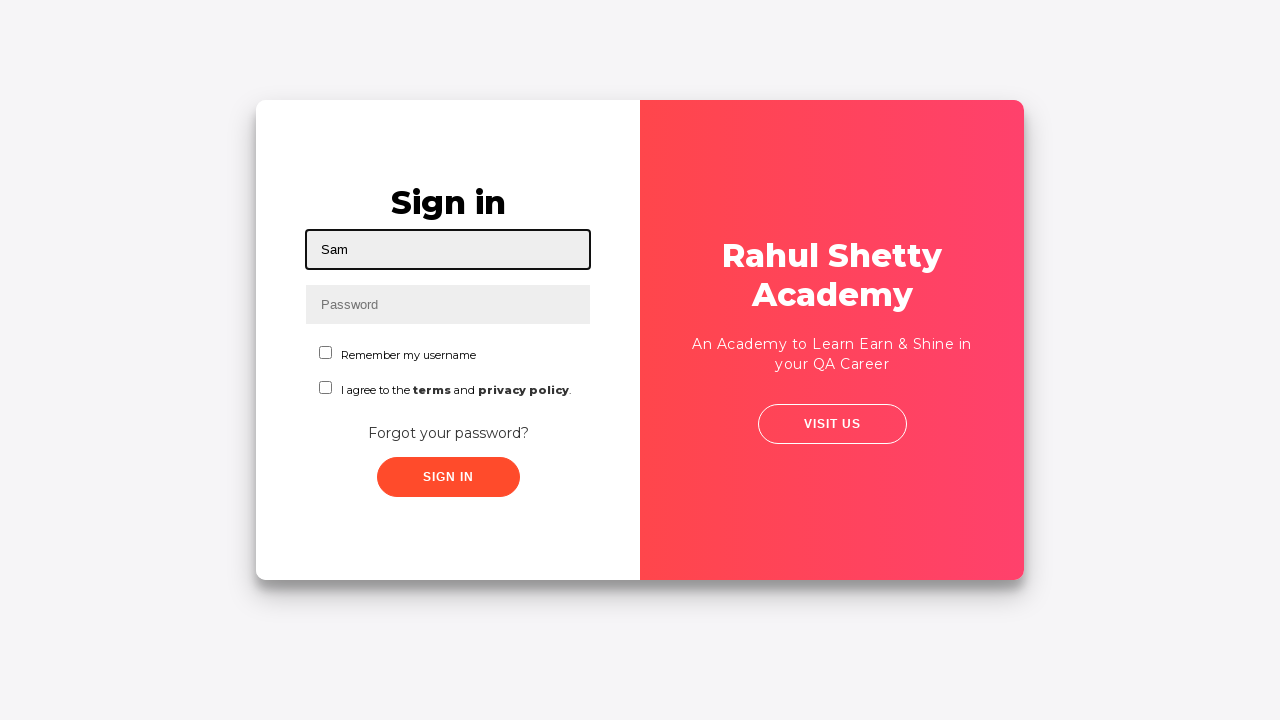

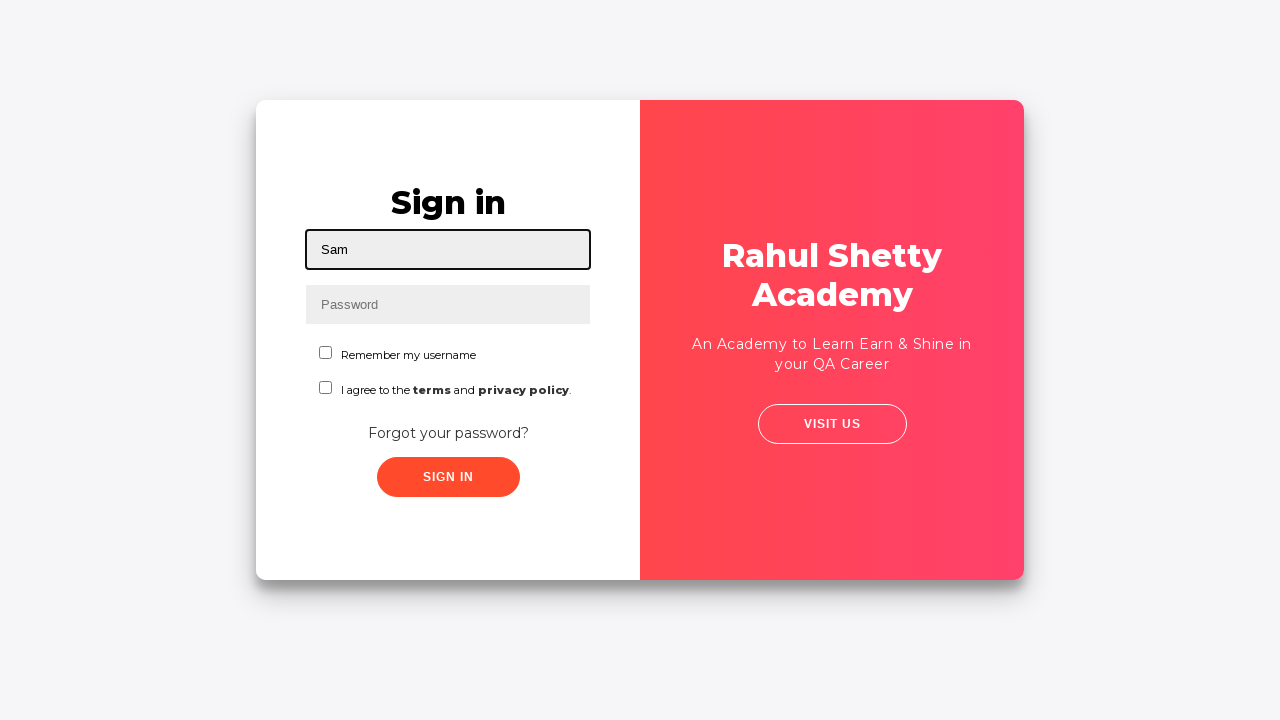